End-to-end test of flight booking process on BlazeDemo website, including selecting departure and destination cities, choosing a flight, and completing the purchase

Starting URL: https://blazedemo.com/index.php

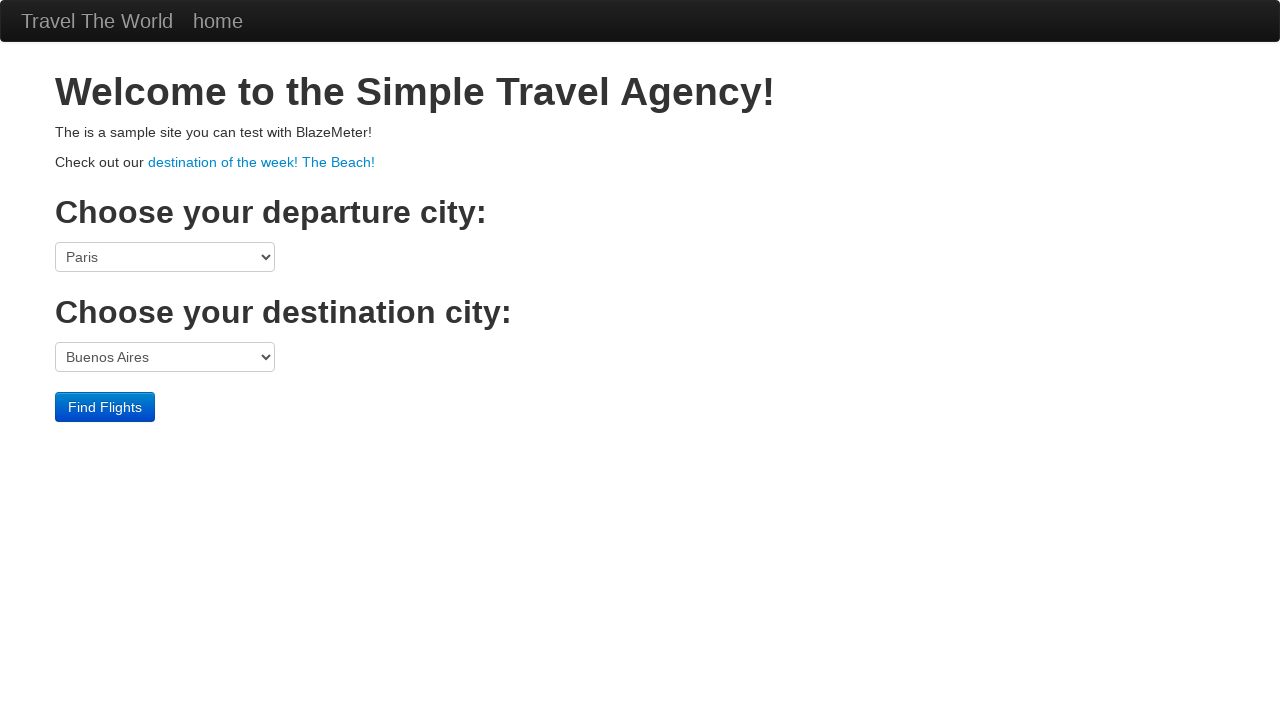

Verified homepage title displayed
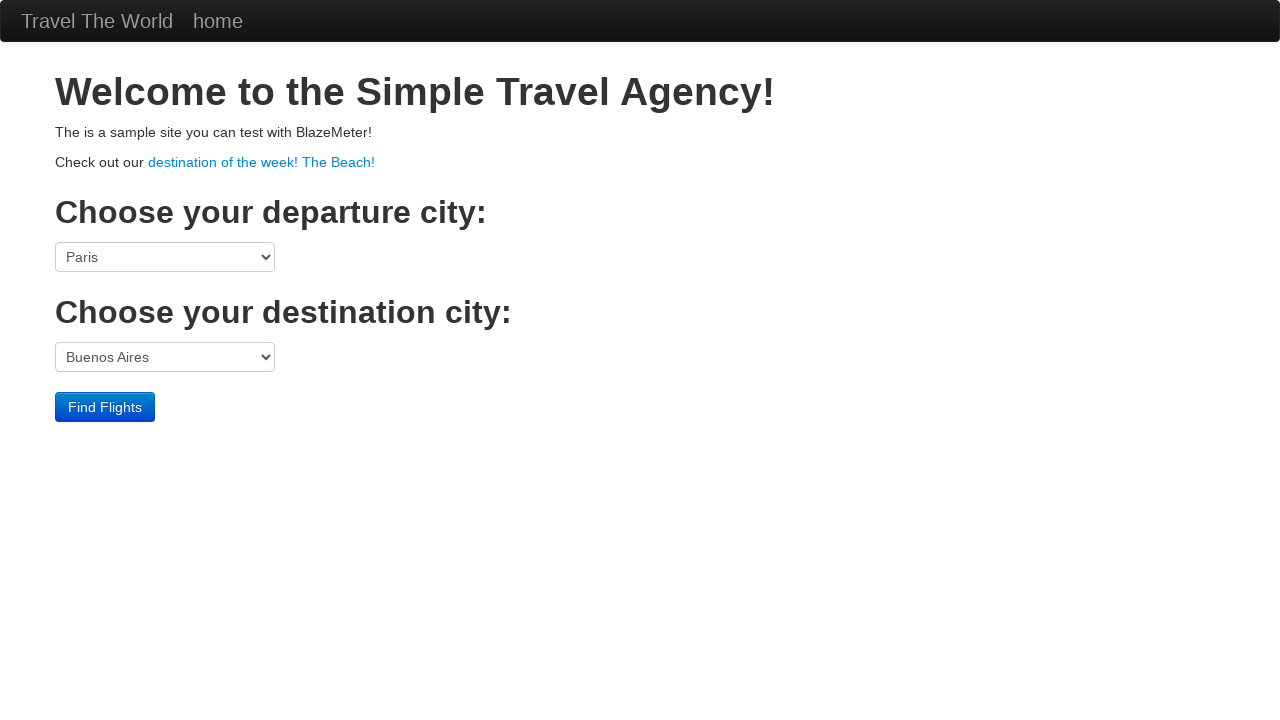

Selected 'Mexico City' as departure city on select[name='fromPort']
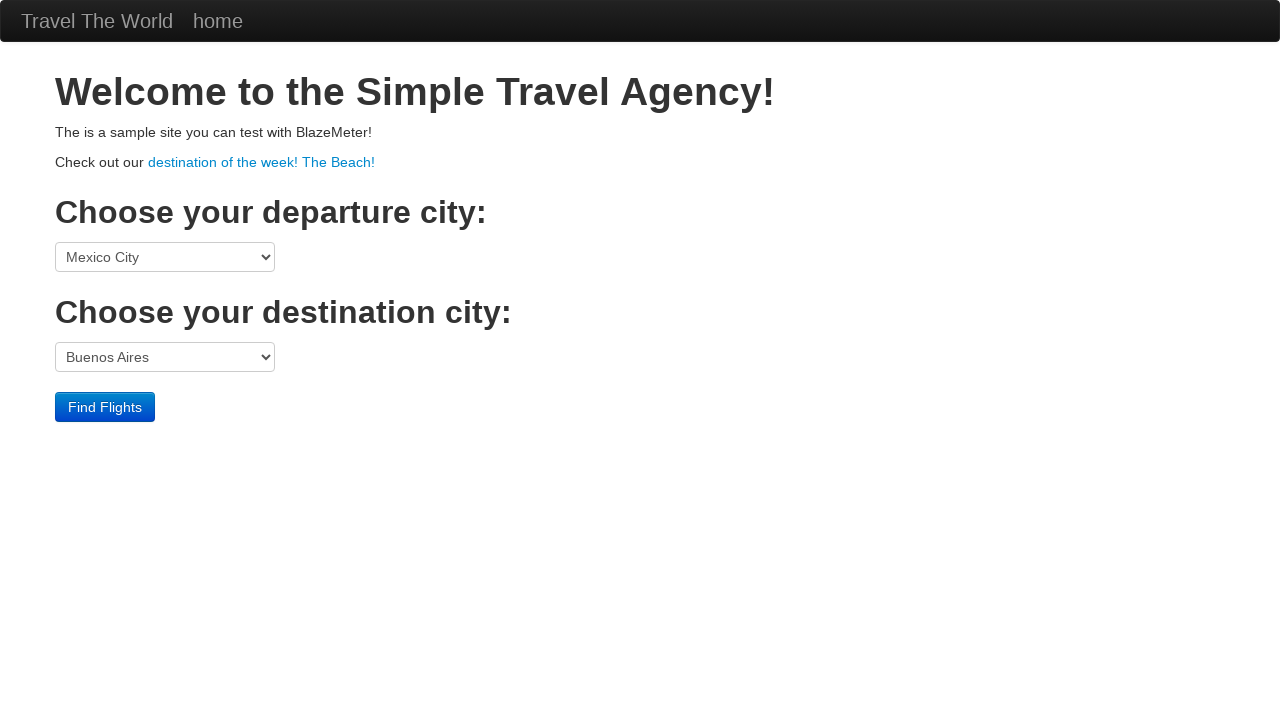

Selected 'London' as destination city on select[name='toPort']
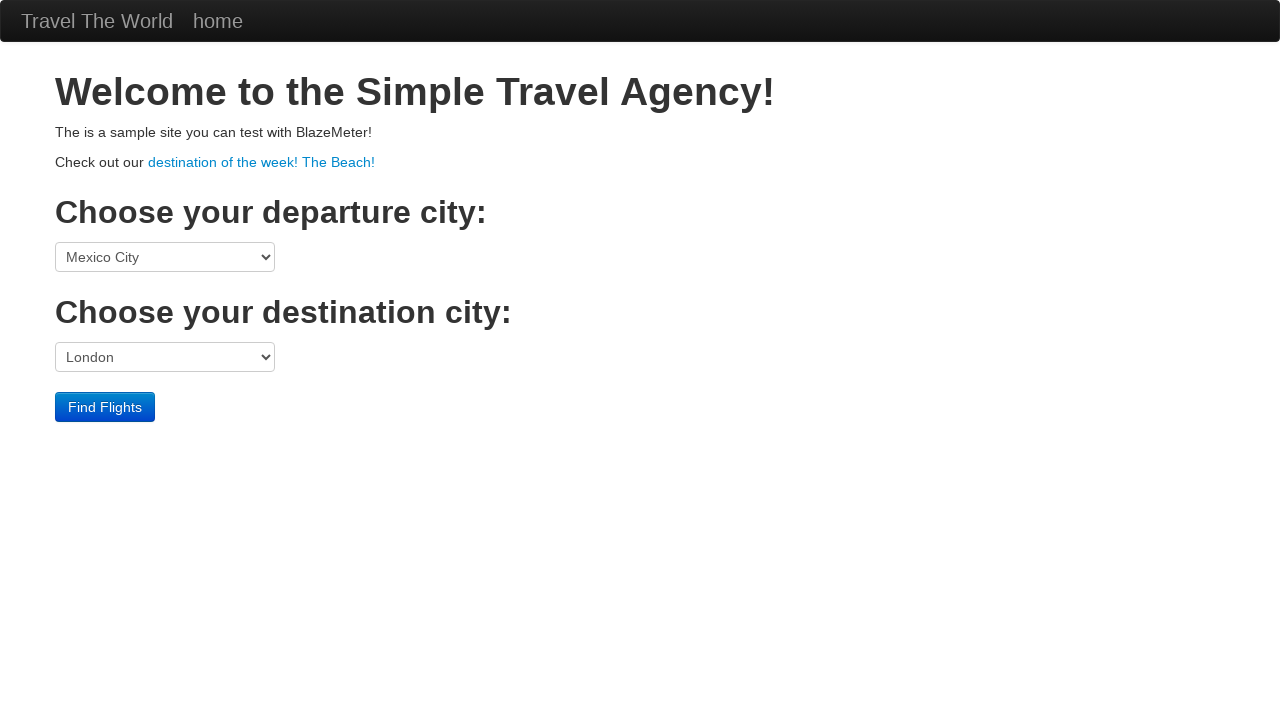

Clicked 'Find Flights' button at (105, 407) on input[value='Find Flights']
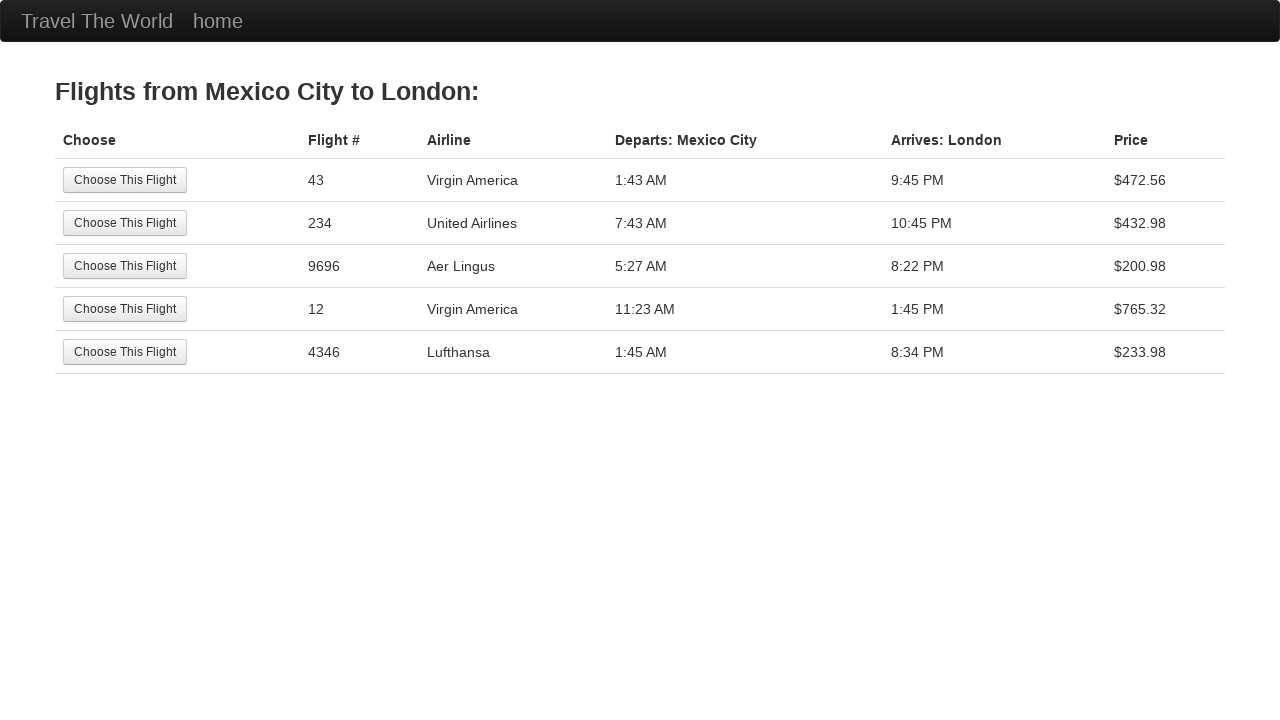

Flight results table loaded
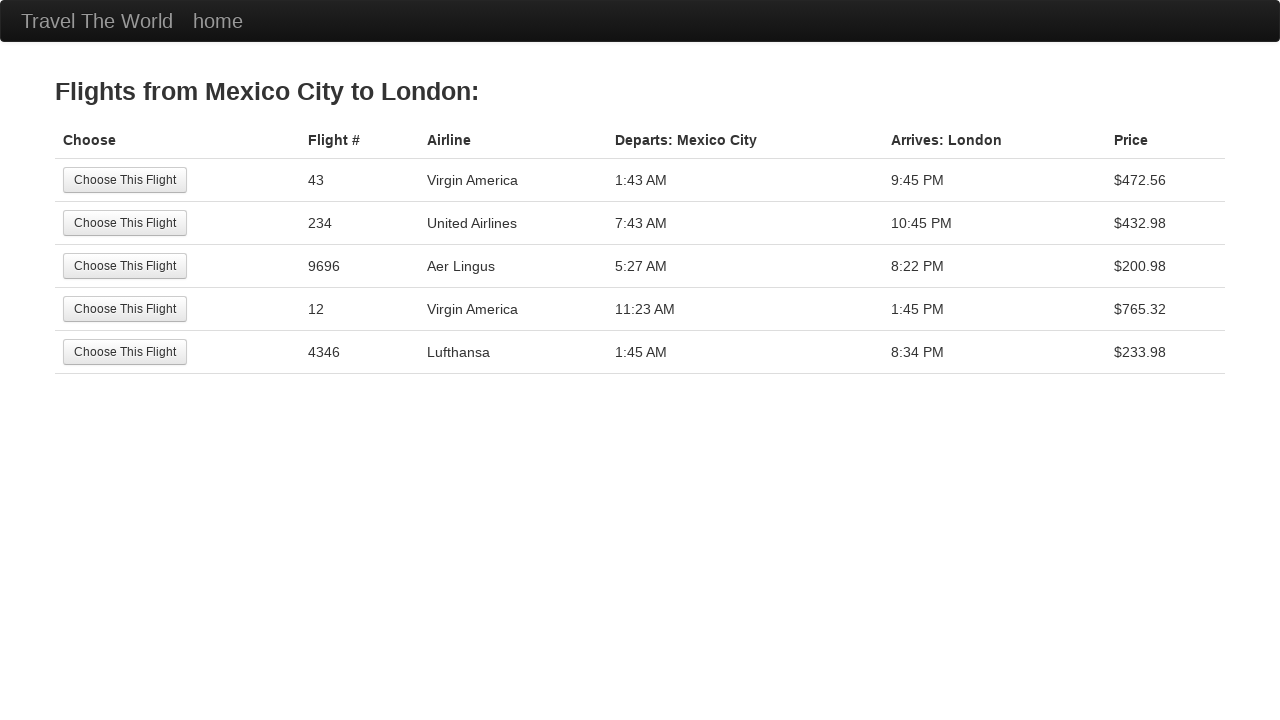

Selected first available flight at (125, 223) on xpath=//table//tr[2]//input[@type='submit']
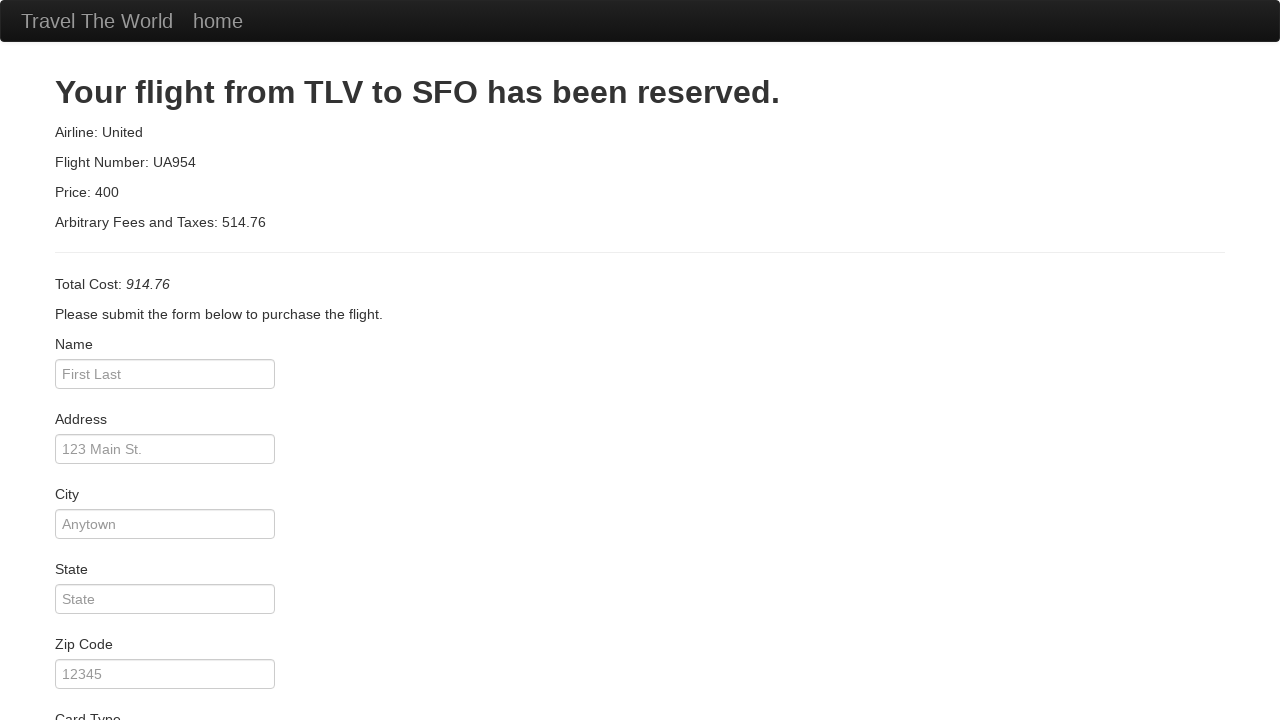

Purchase form loaded
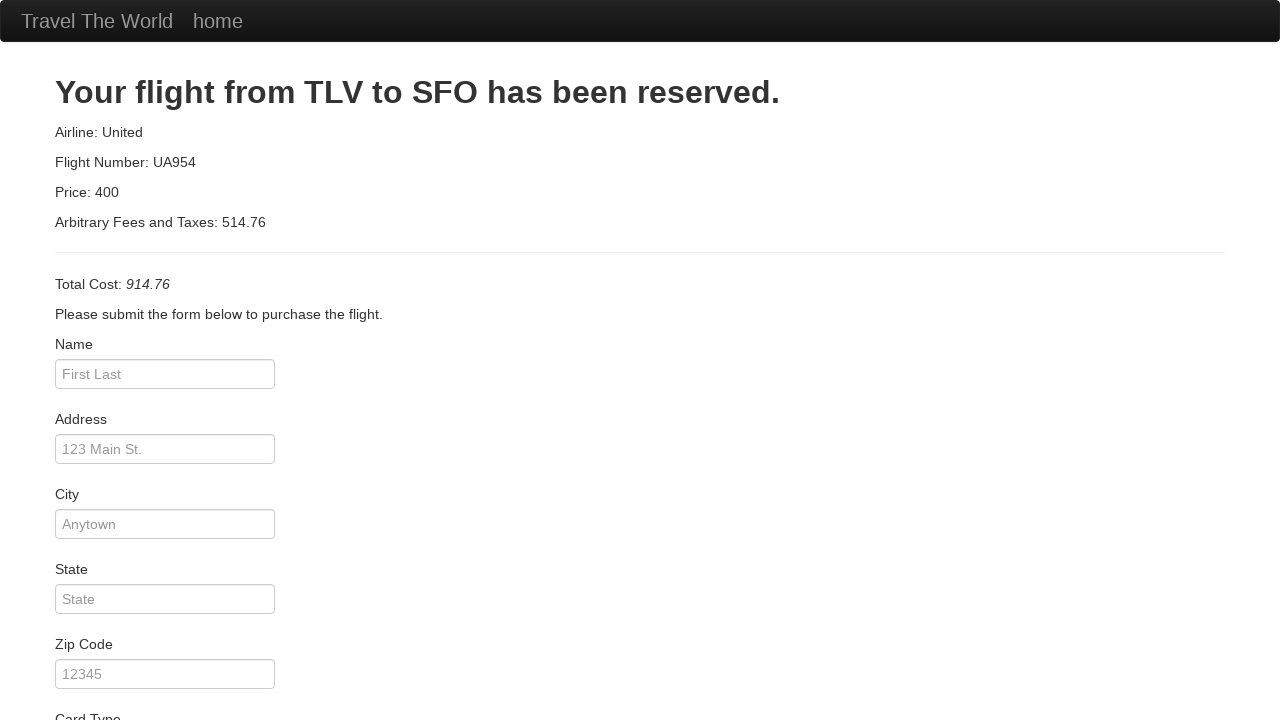

Extracted total cost: 914.76 
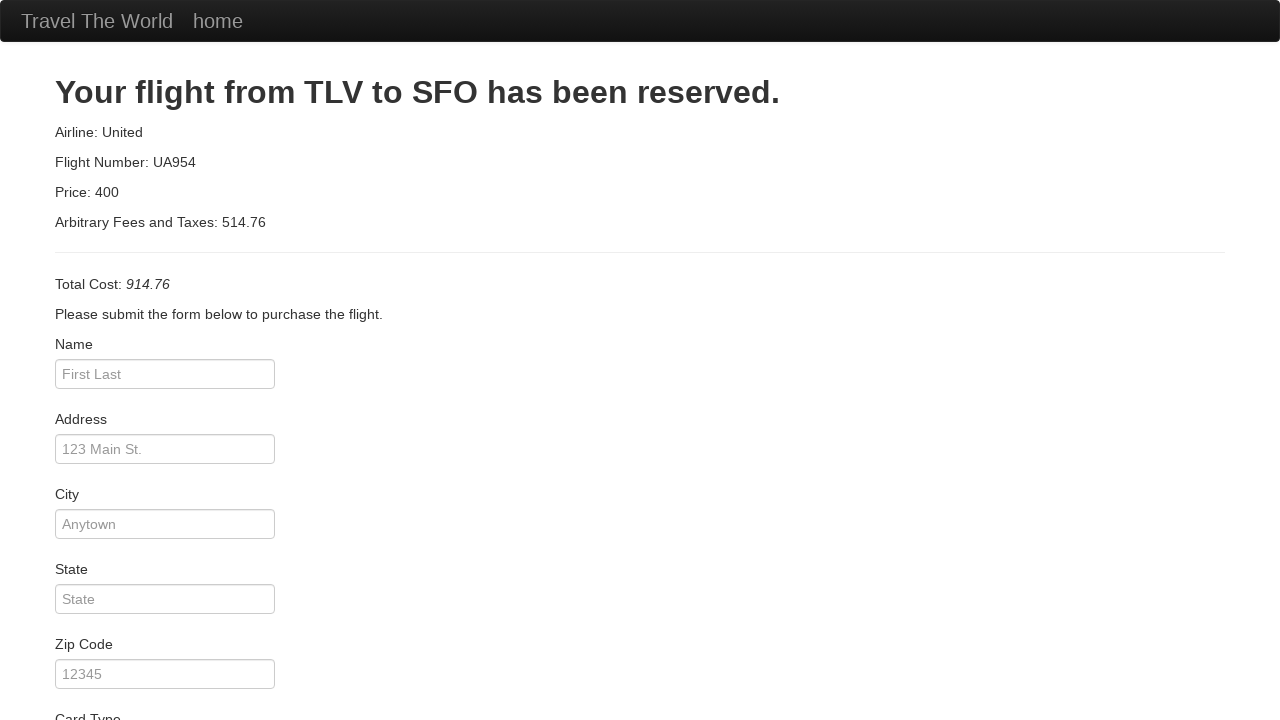

Clicked 'Purchase Flight' button to complete purchase at (118, 685) on input[value='Purchase Flight']
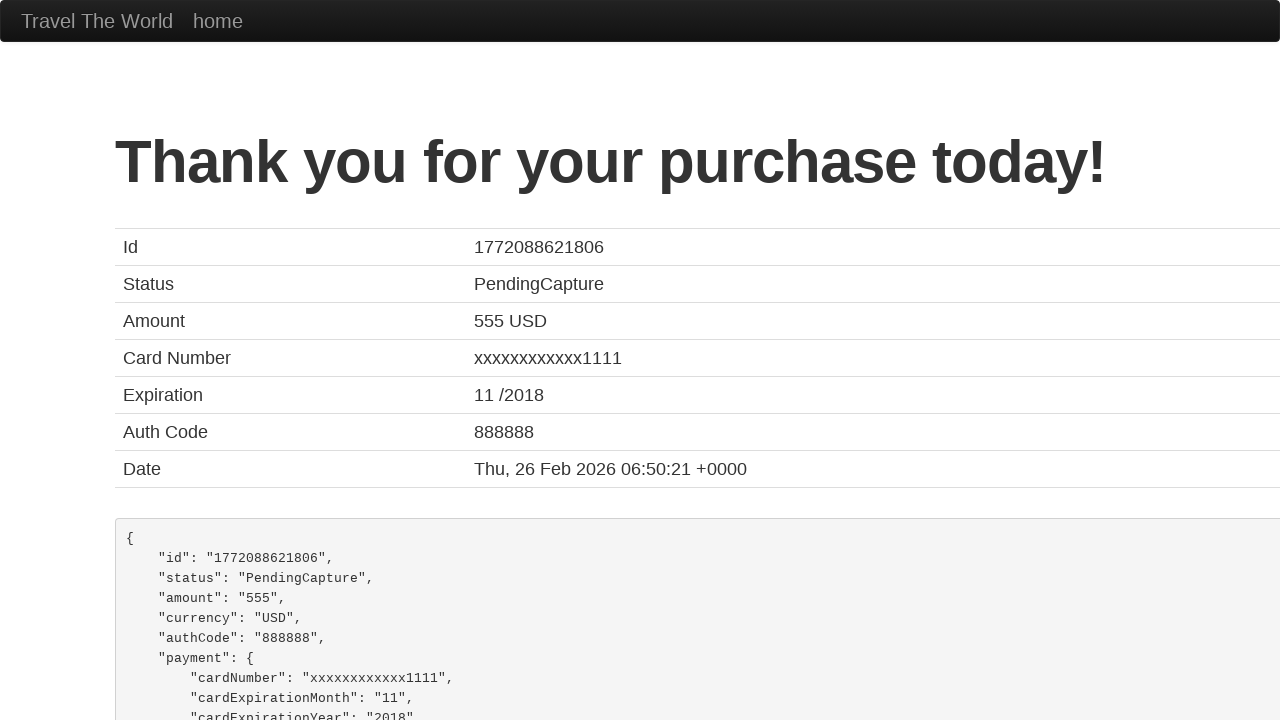

Navigated to confirmation page
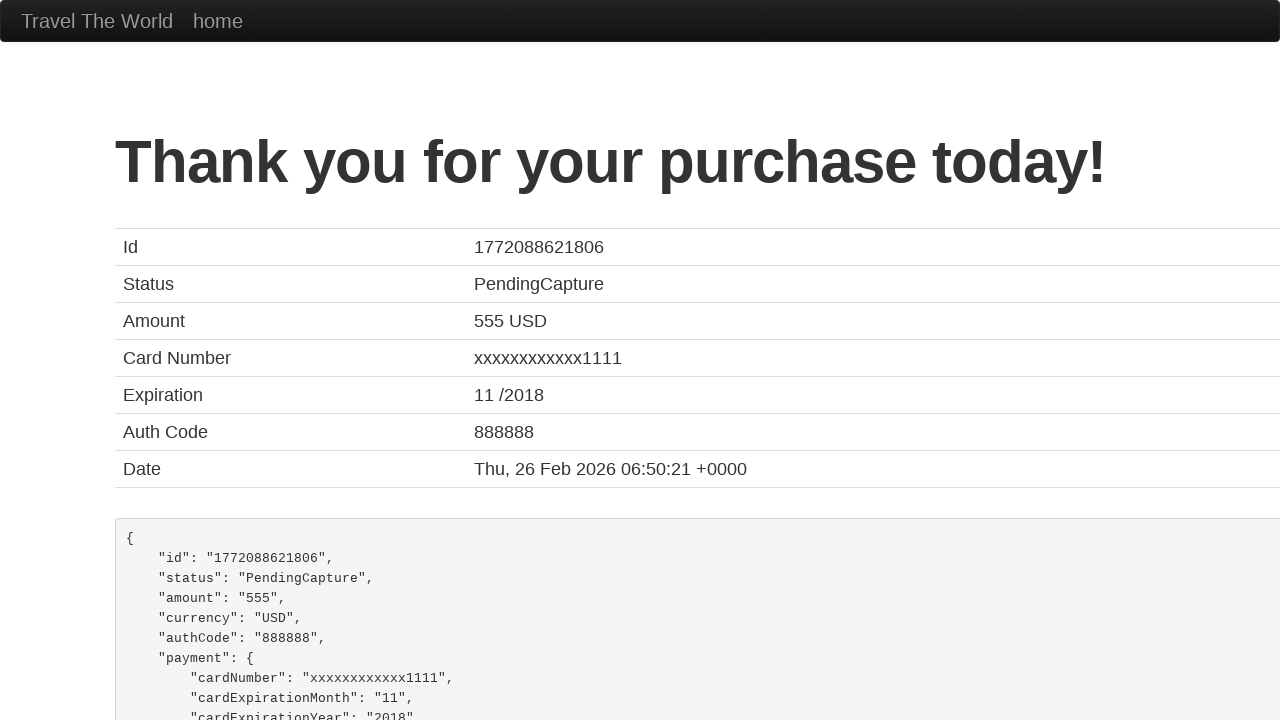

Extracted purchase ID: 1772088621806
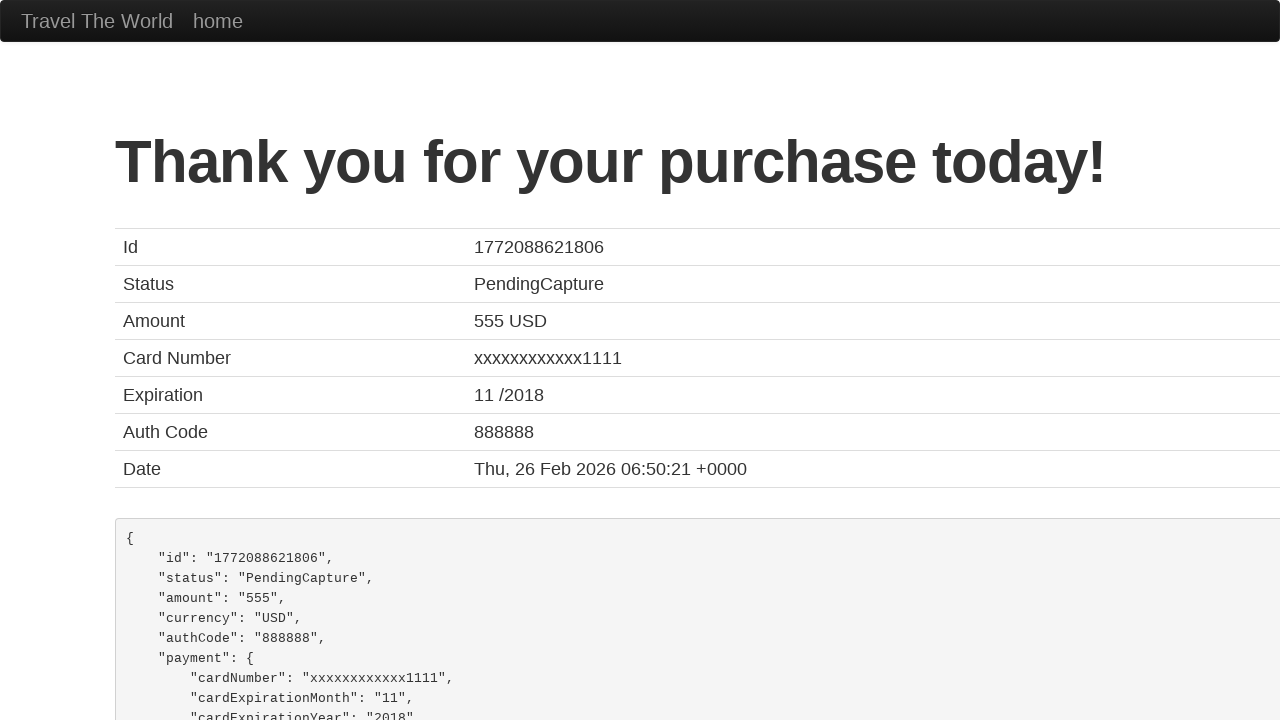

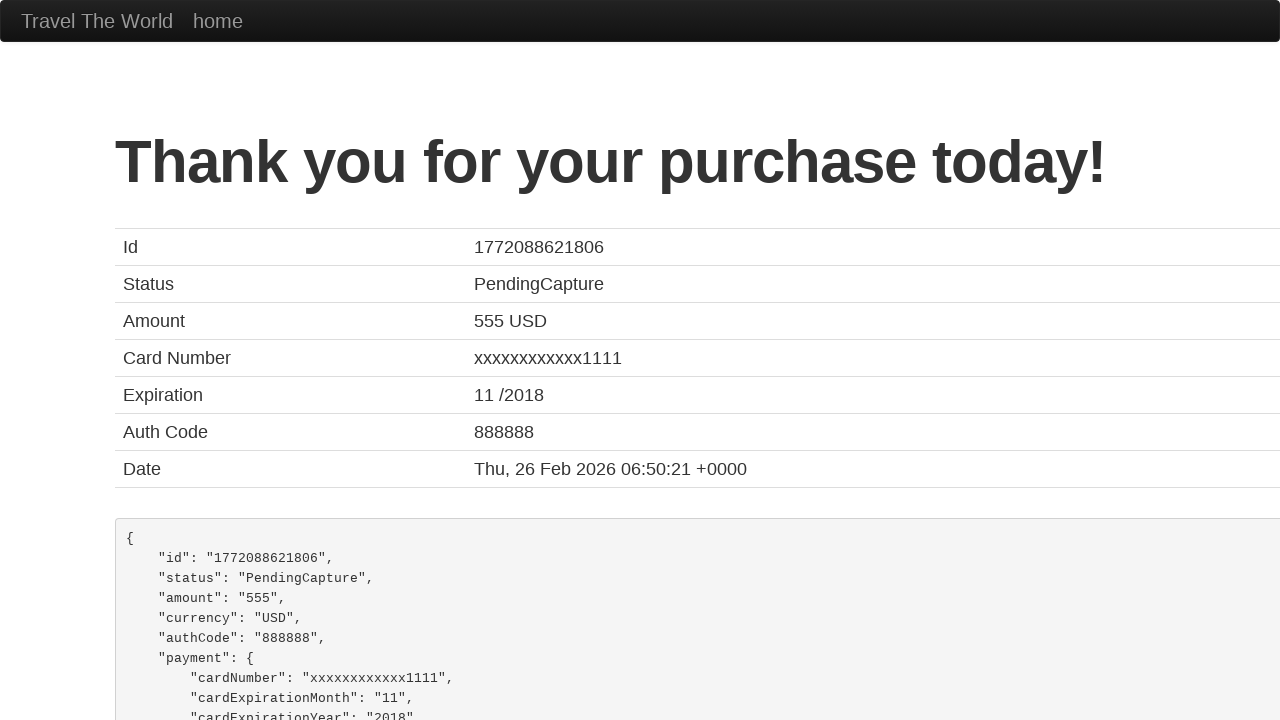